Fills out a complete practice form including personal details, date of birth, subjects, hobbies, and address, then submits and validates the confirmation modal

Starting URL: https://demoqa.com/automation-practice-form

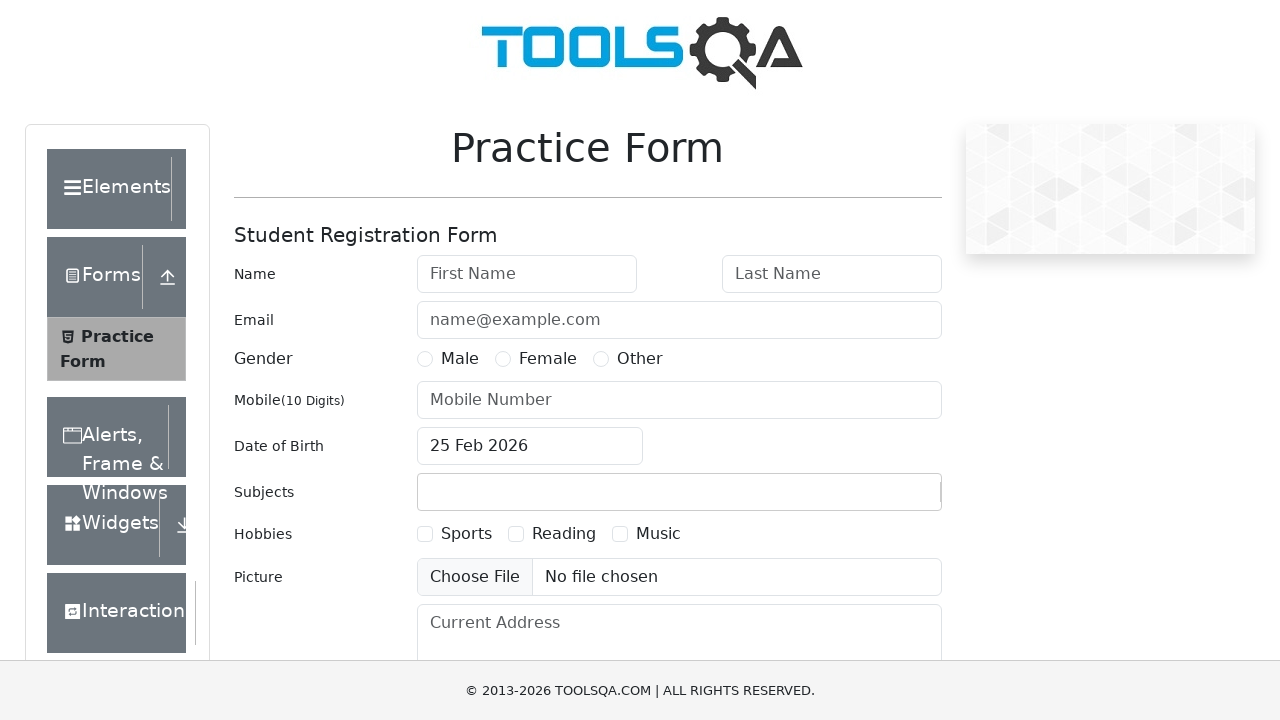

Filled first name field with 'Maxim' on #firstName
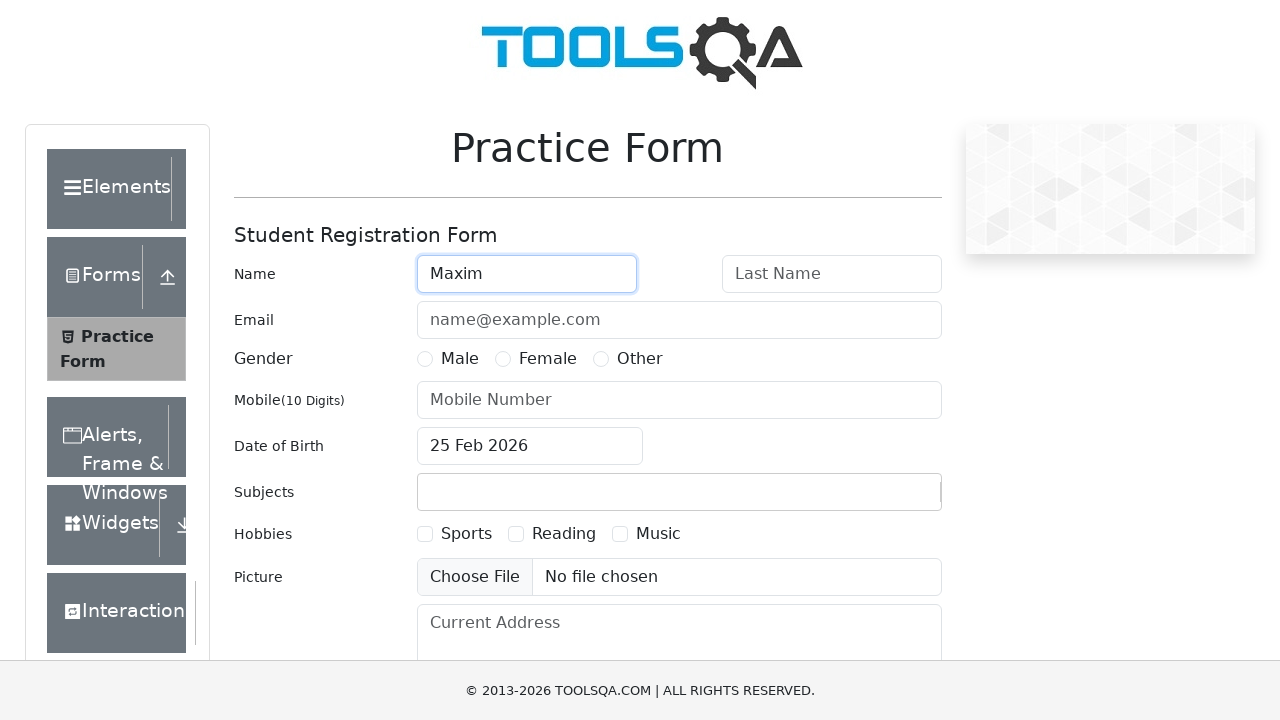

Filled last name field with 'Utrobin' on #lastName
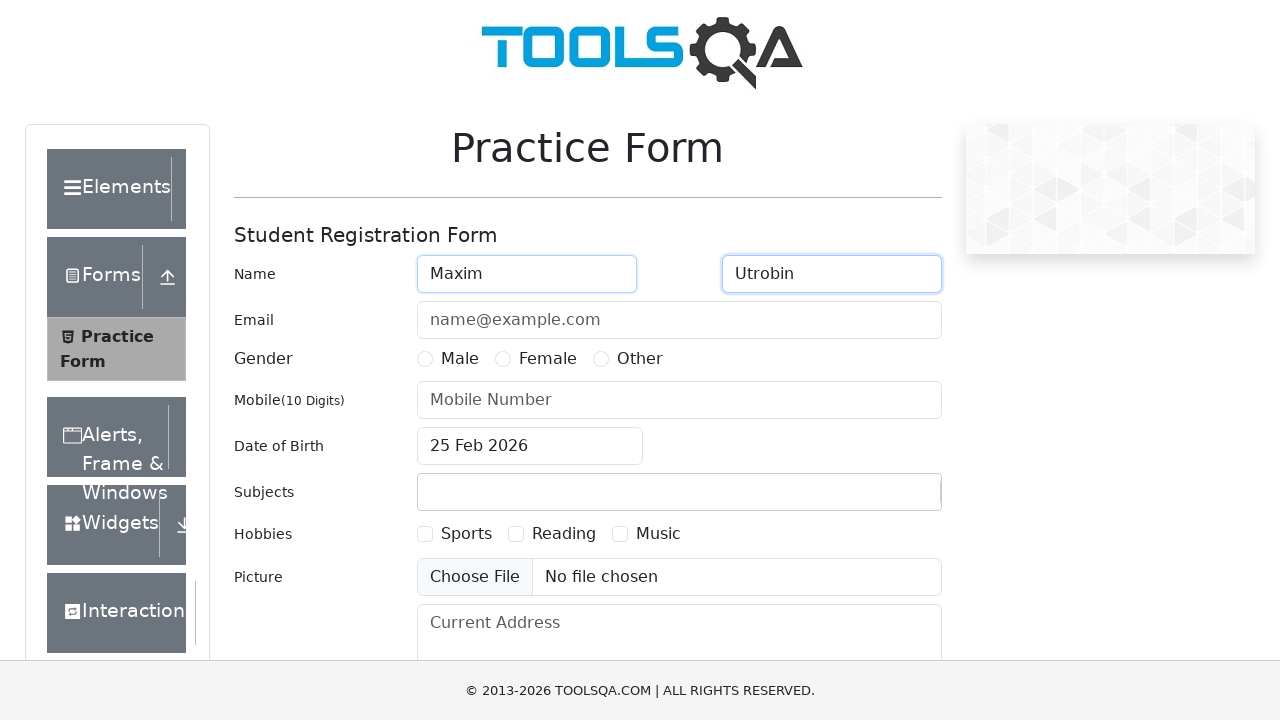

Filled email field with 'ma.utrobin@gmail.com' on #userEmail
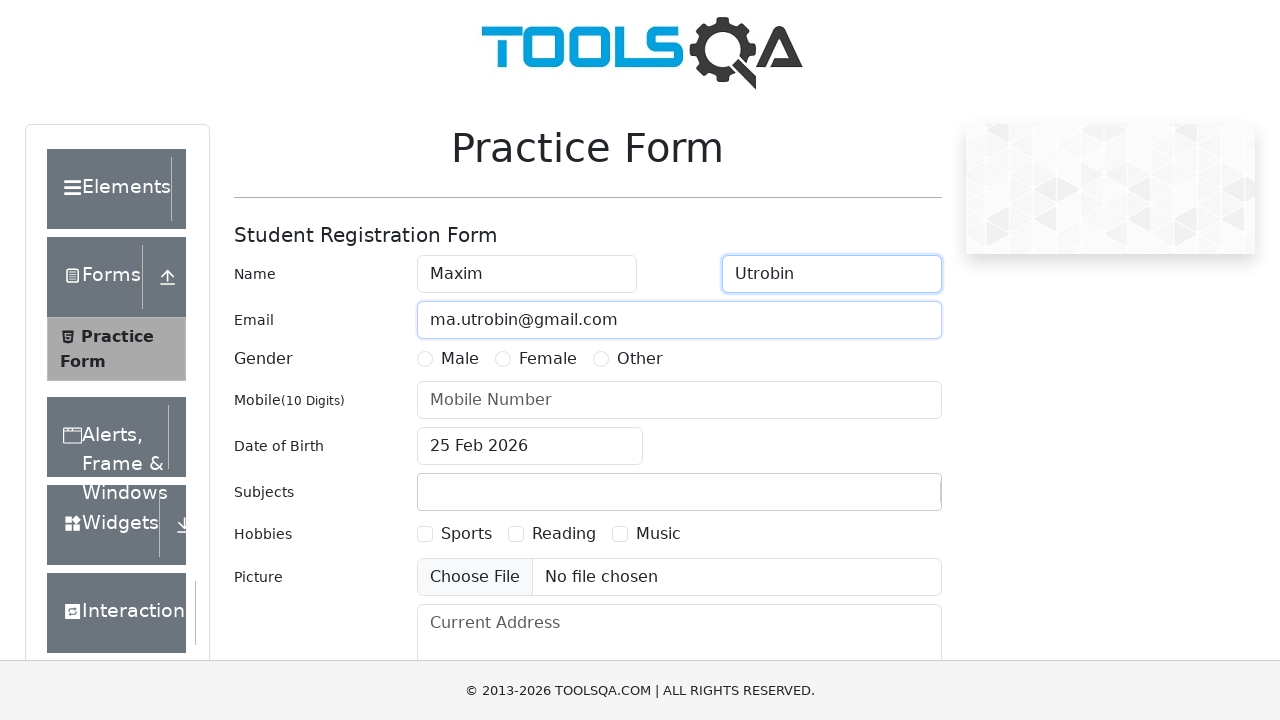

Selected 'Other' gender option at (640, 359) on [for="gender-radio-3"]
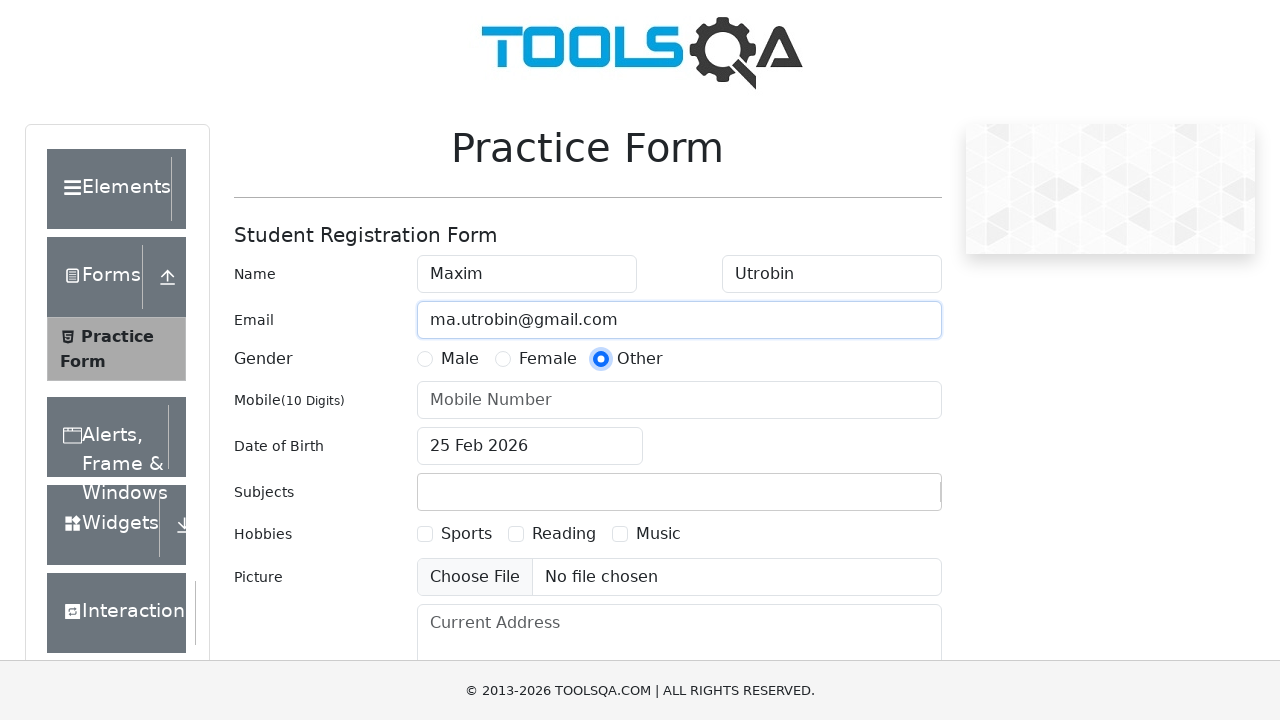

Filled mobile number field with '1234567890' on #userNumber
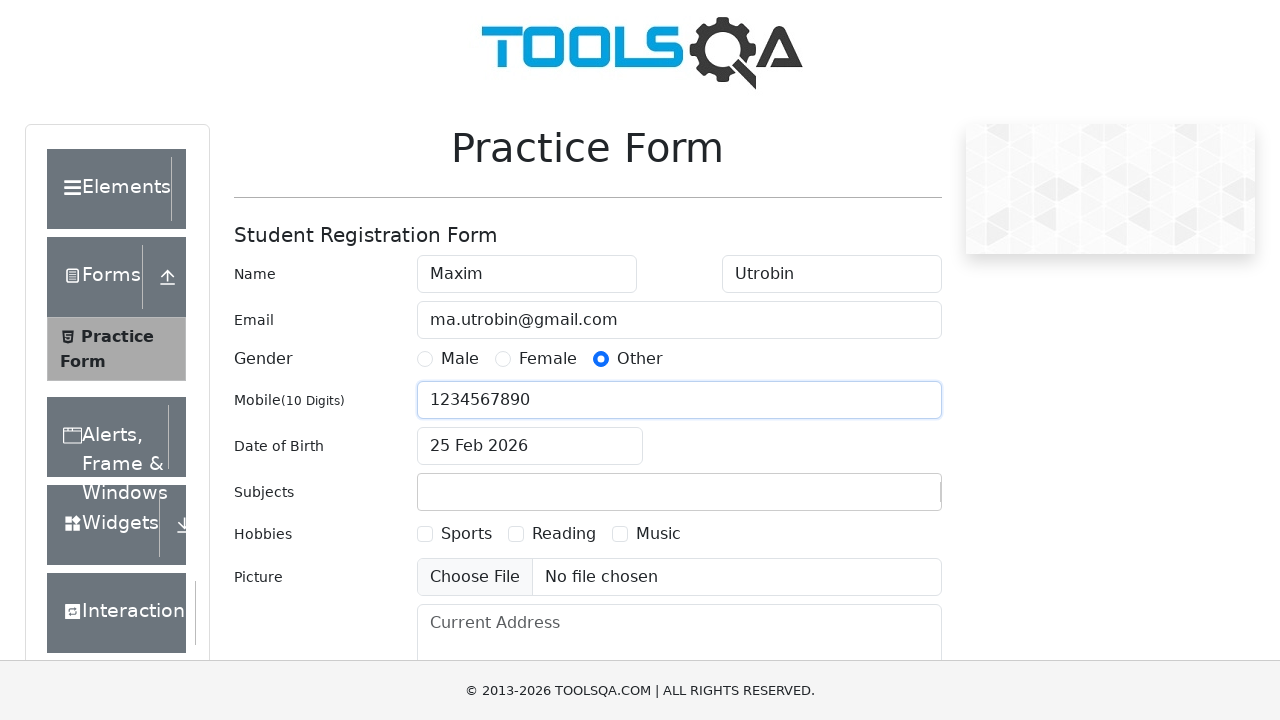

Clicked date of birth input field at (530, 446) on #dateOfBirthInput
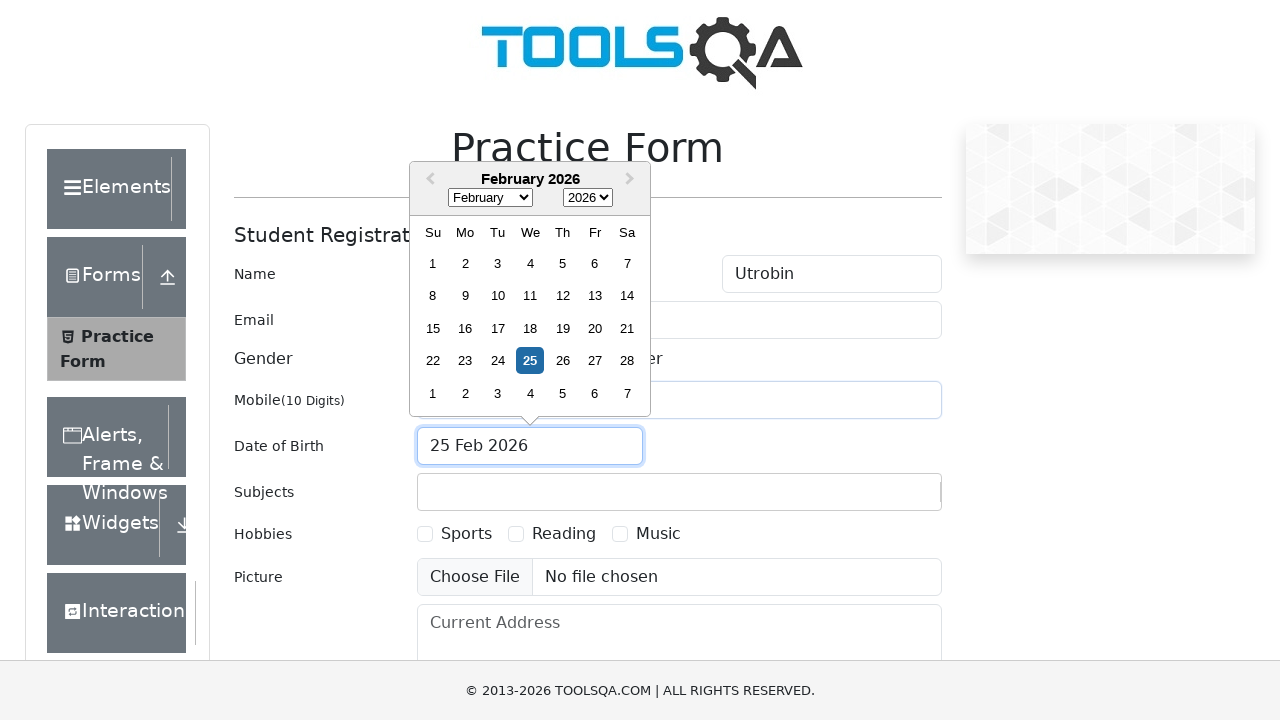

Selected all text in date of birth field
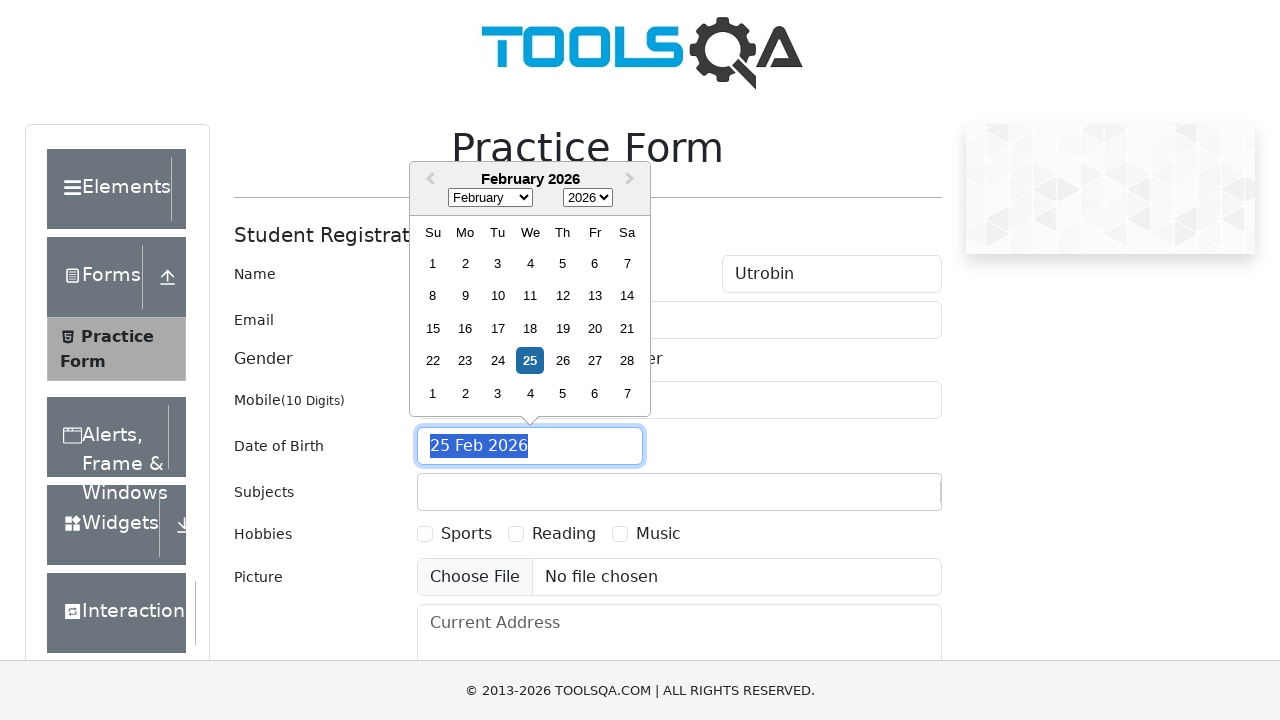

Typed date of birth '01 Apr 1991'
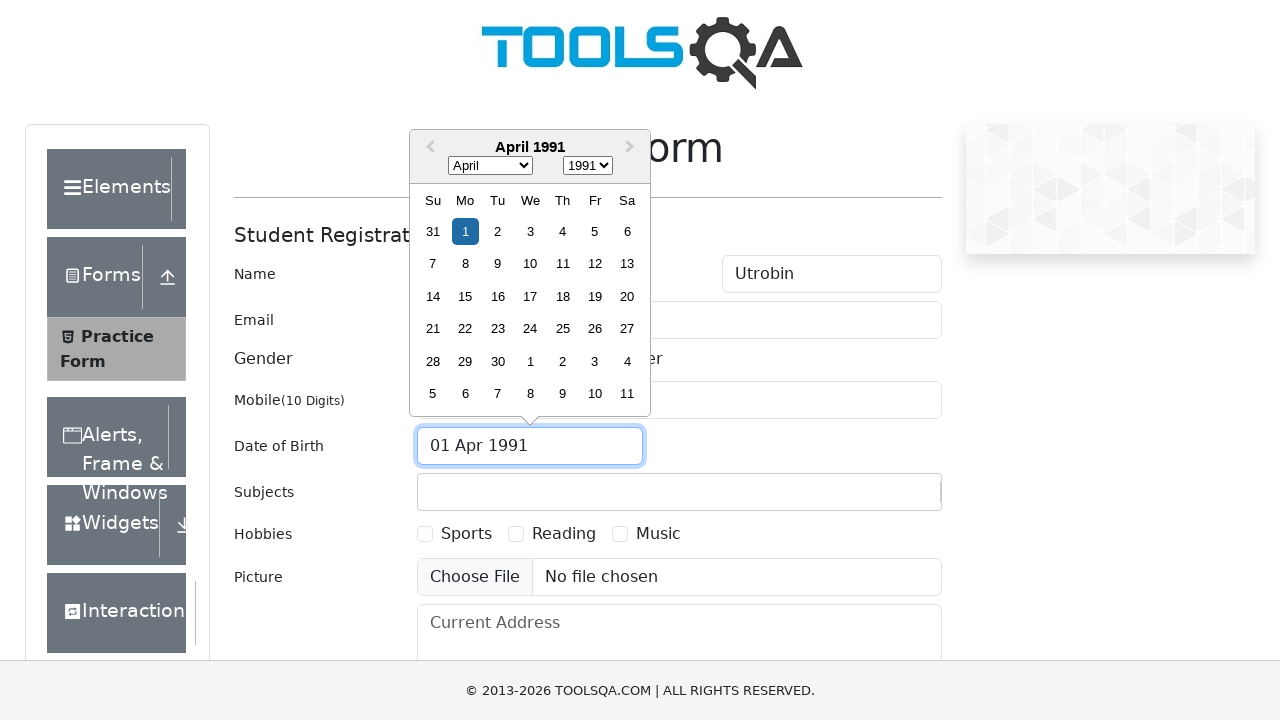

Pressed Enter to confirm date of birth
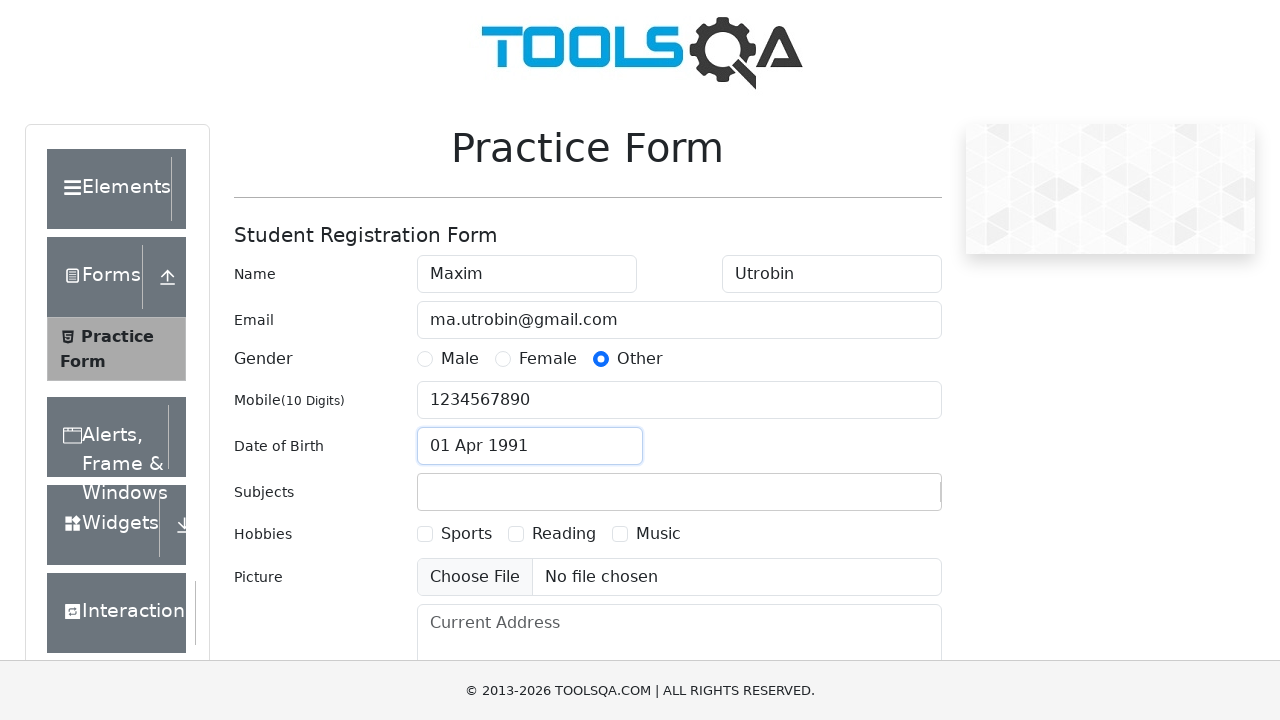

Filled subjects input with 'C' on #subjectsInput
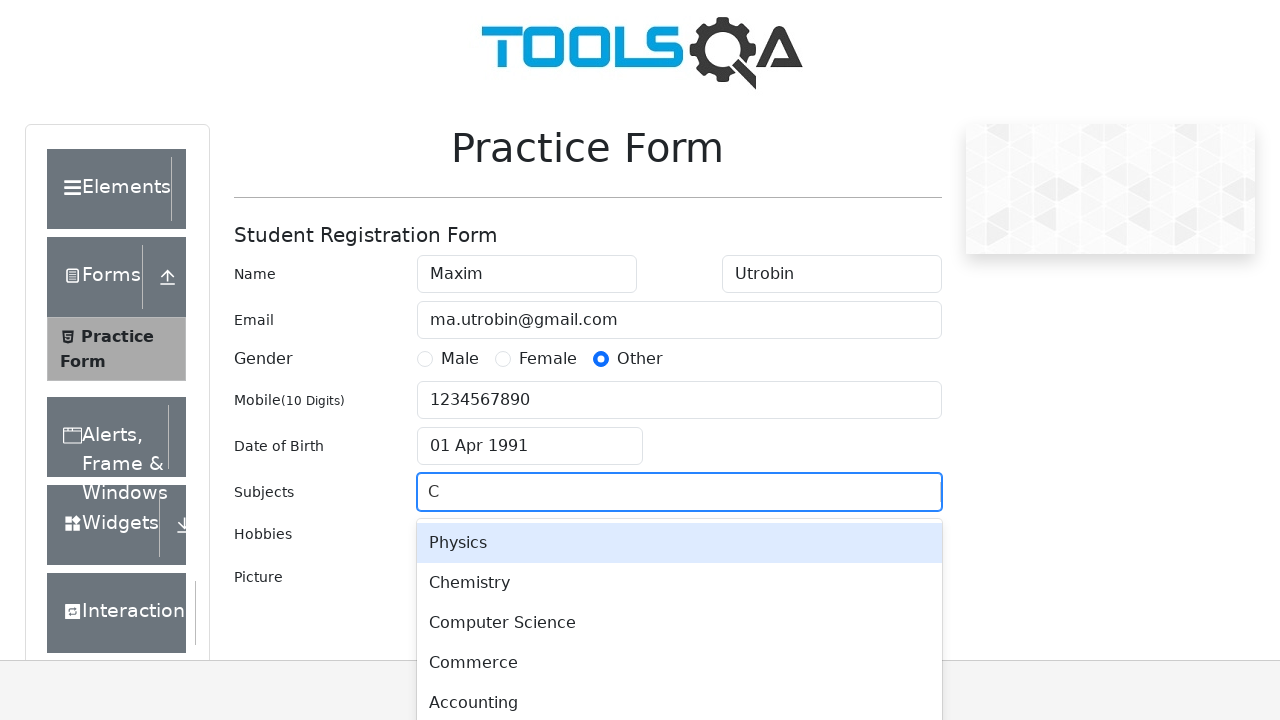

Pressed Enter to confirm subject 'C'
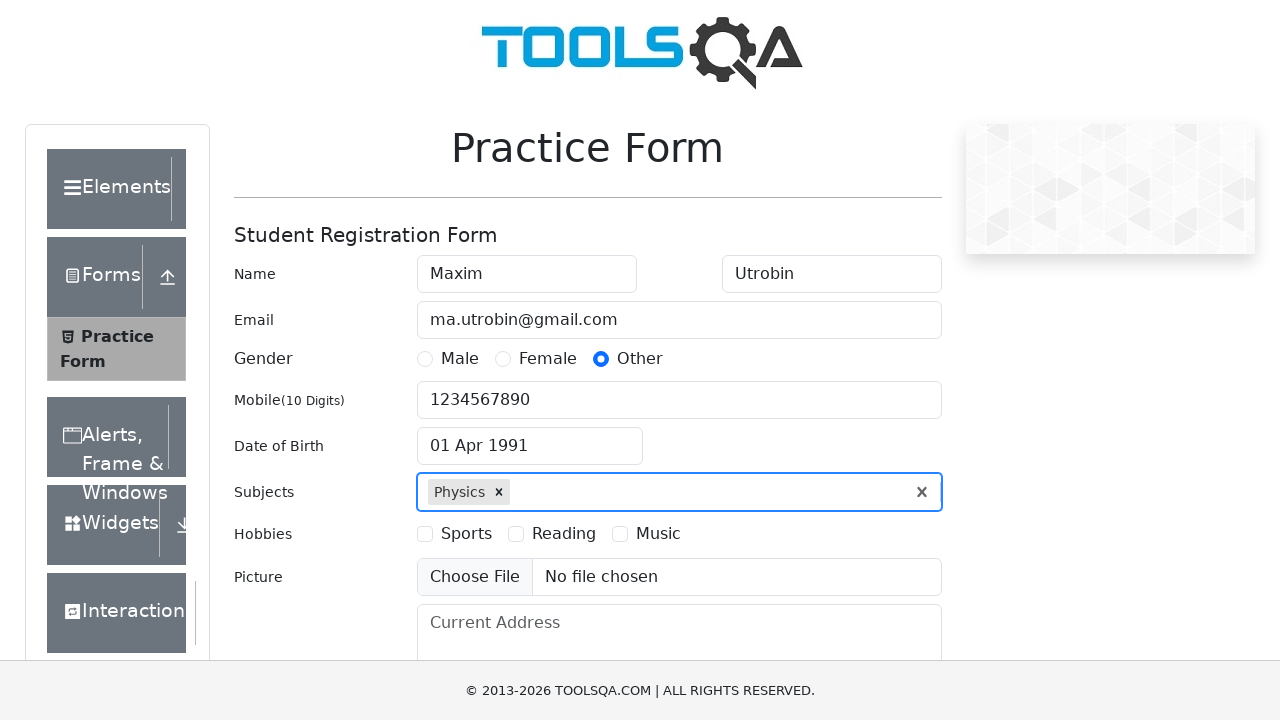

Filled subjects input with 'B' on #subjectsInput
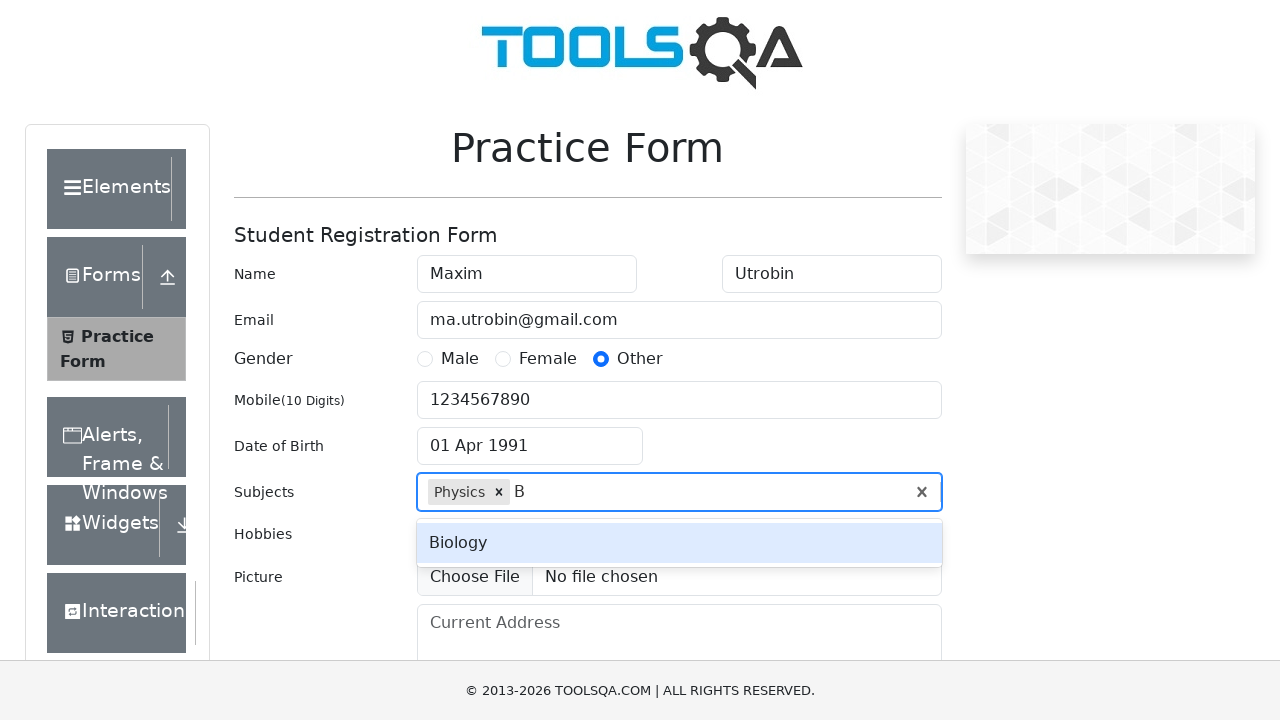

Pressed Enter to confirm subject 'B'
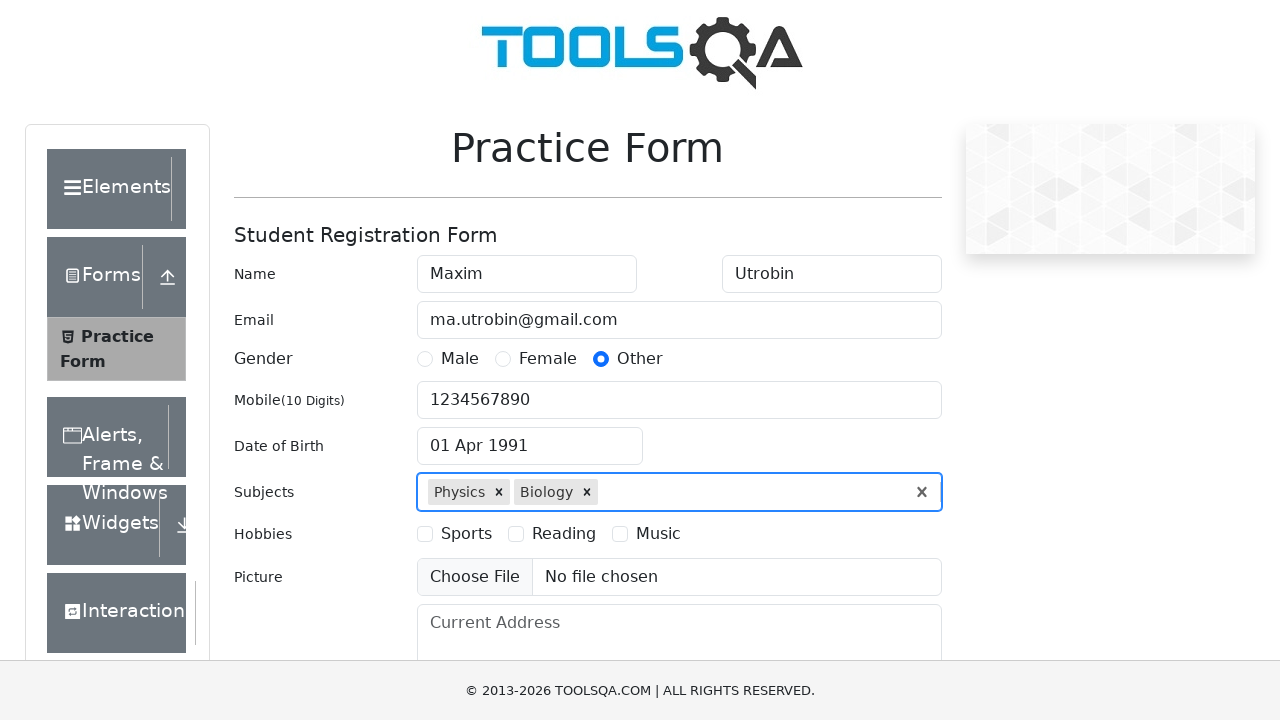

Selected hobbies checkbox option 1 at (466, 534) on [for="hobbies-checkbox-1"]
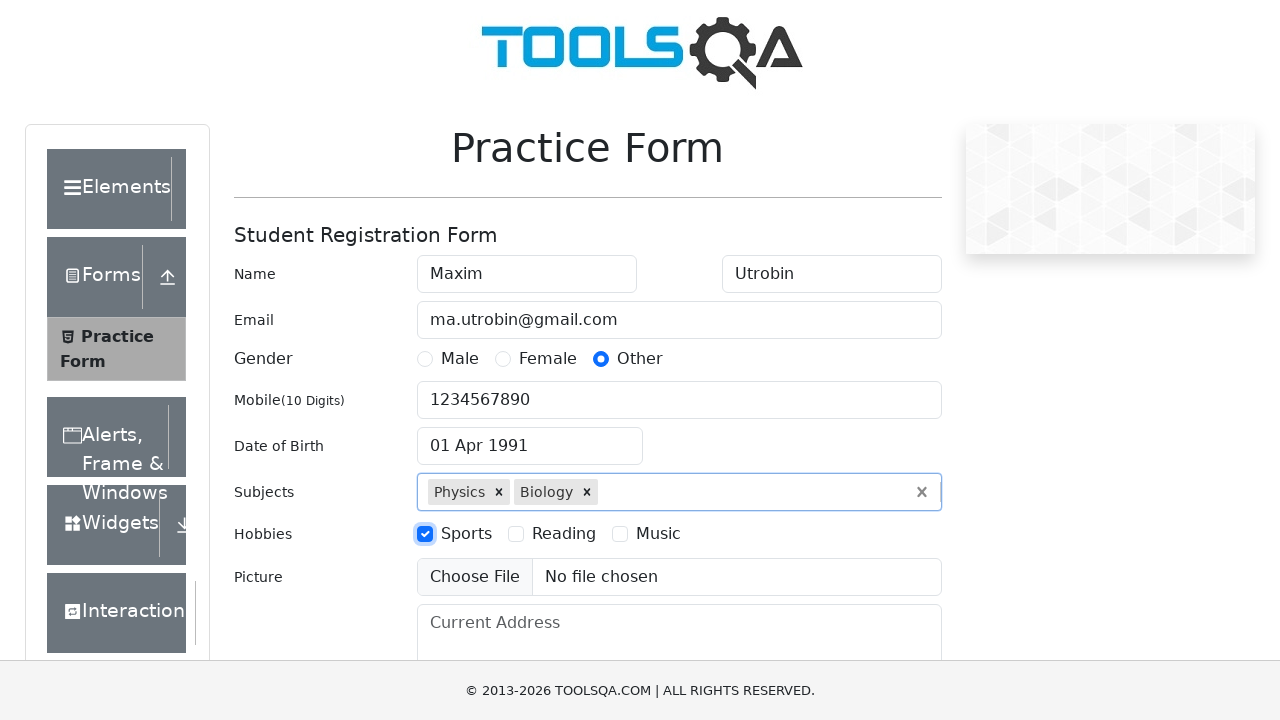

Filled current address field with 'Kiev, Random str' on #currentAddress
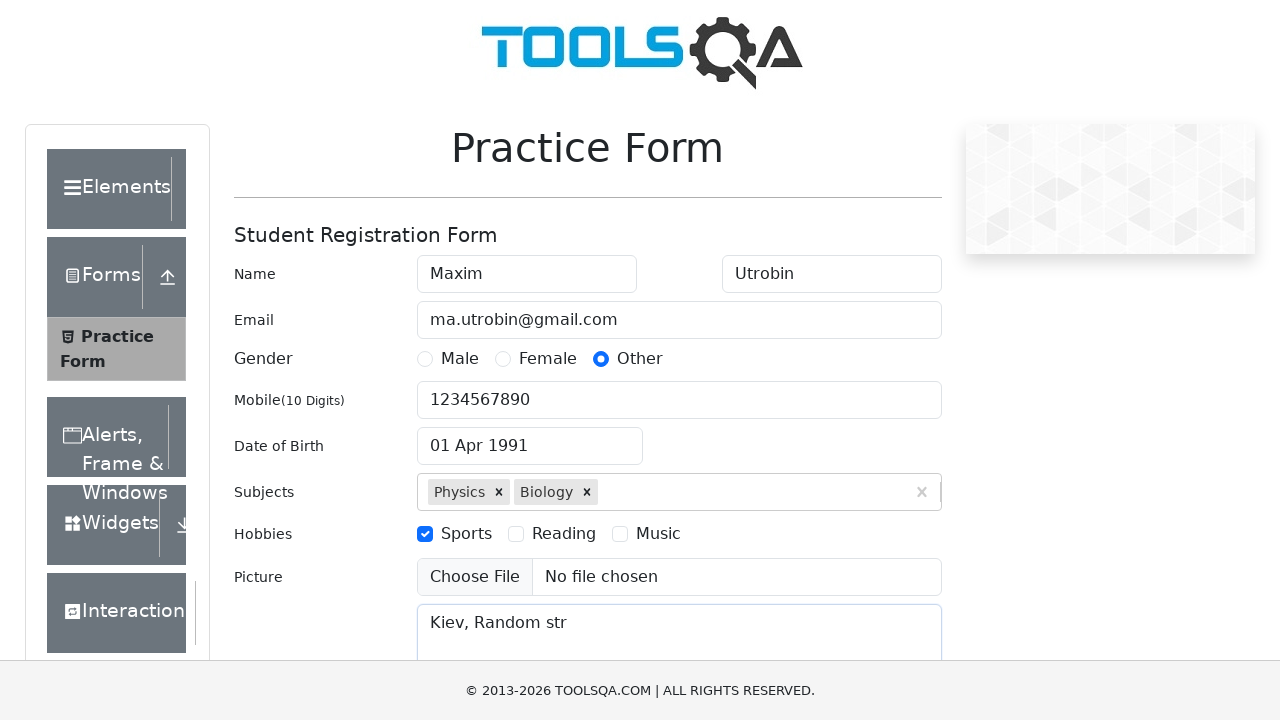

Scrolled to submit button to bring state/city fields into view
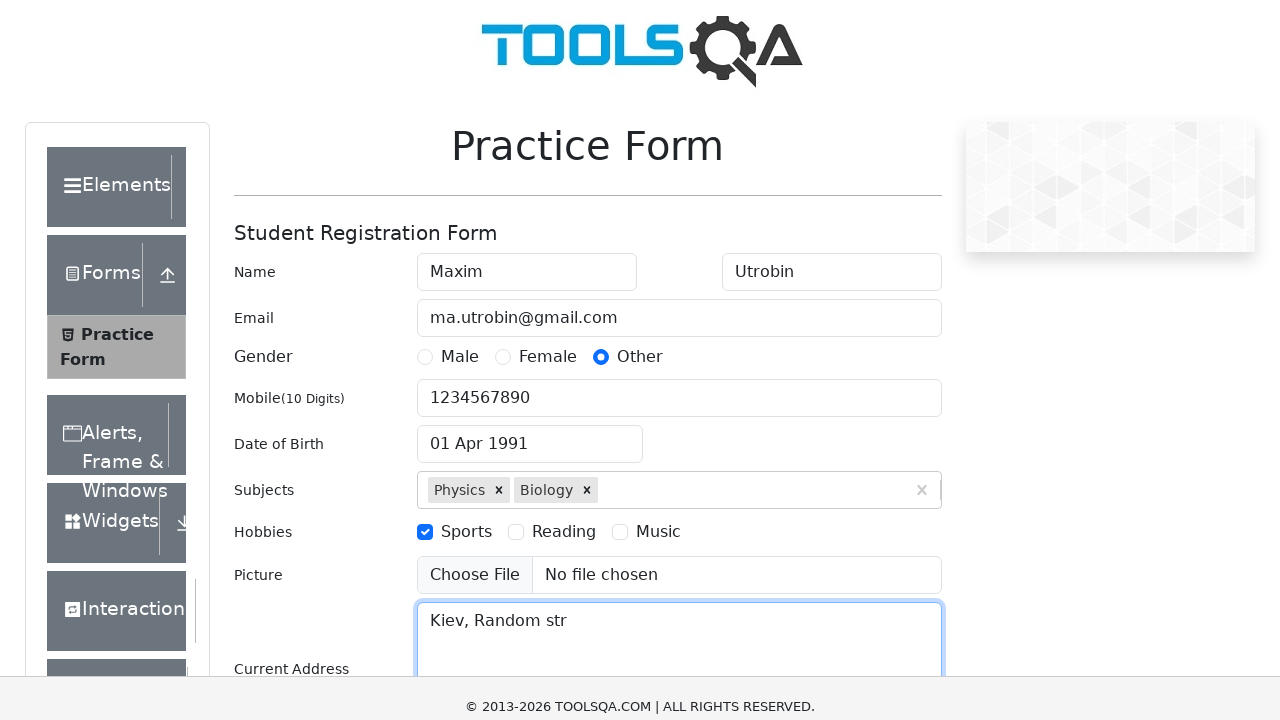

Filled state input field with 'NCR' on //*[@id="react-select-3-input"]
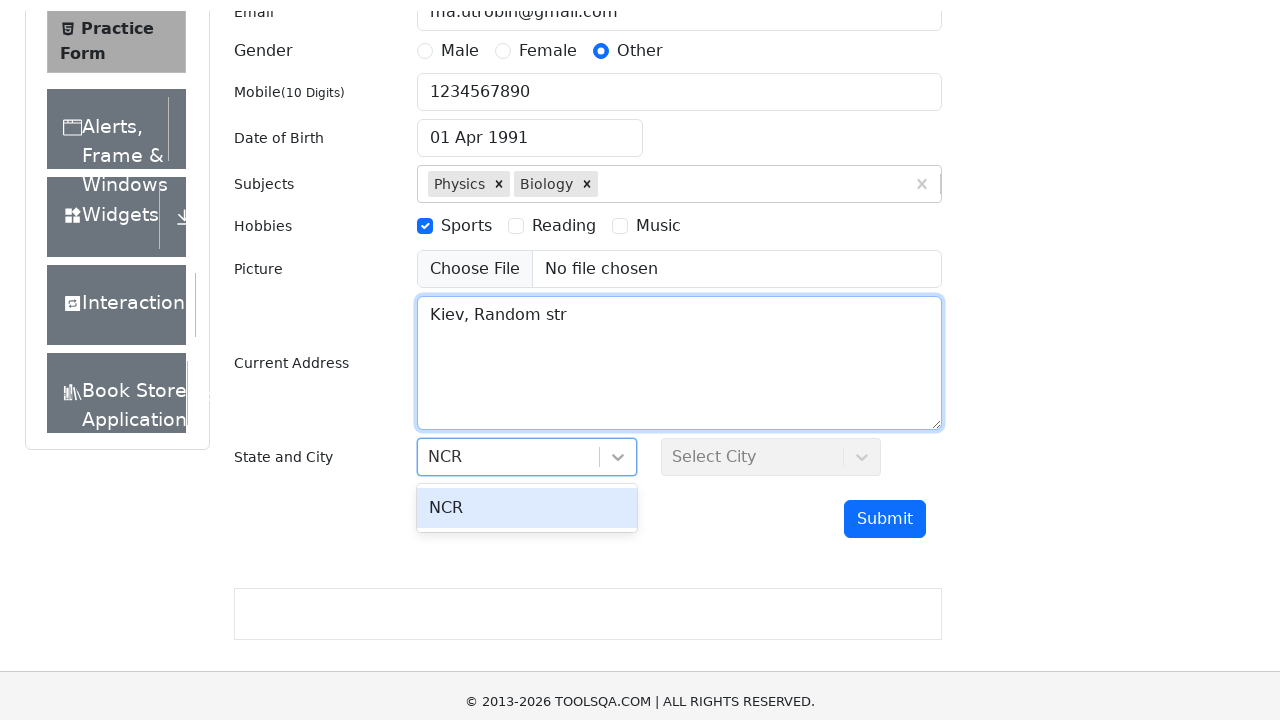

Pressed Enter to confirm state 'NCR'
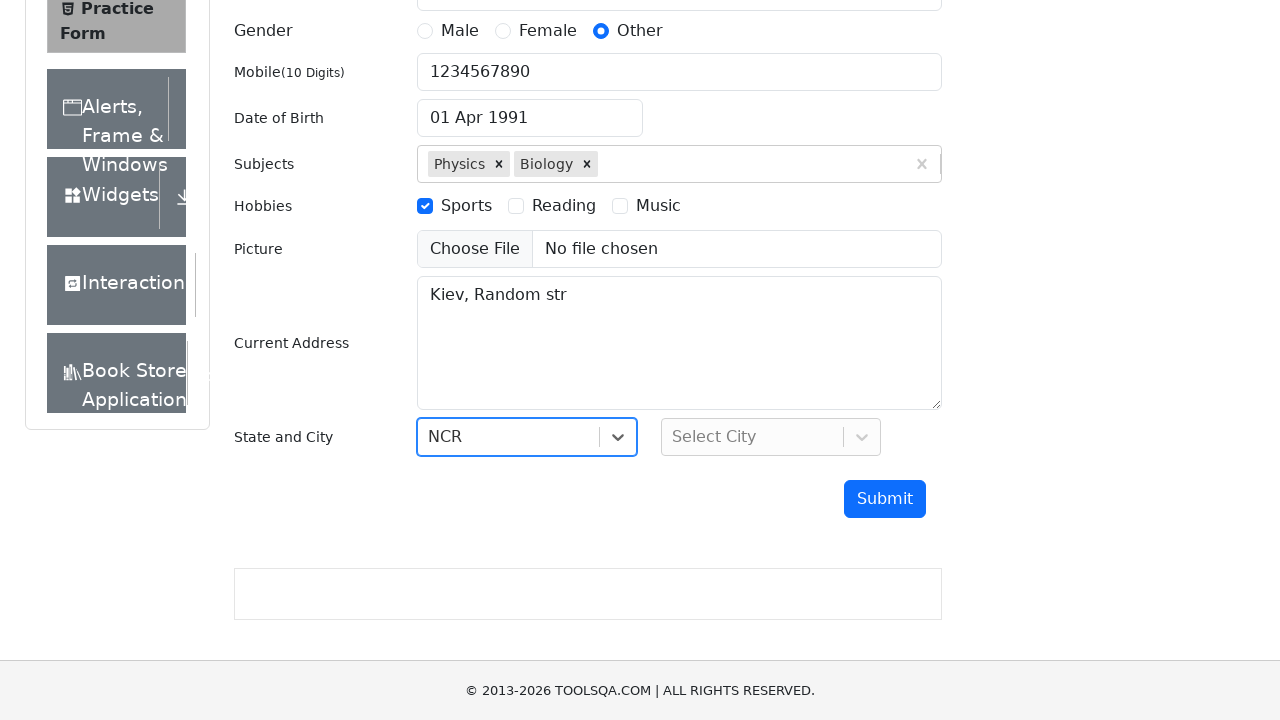

Filled city input field with 'Delhi' on //*[@id="react-select-4-input"]
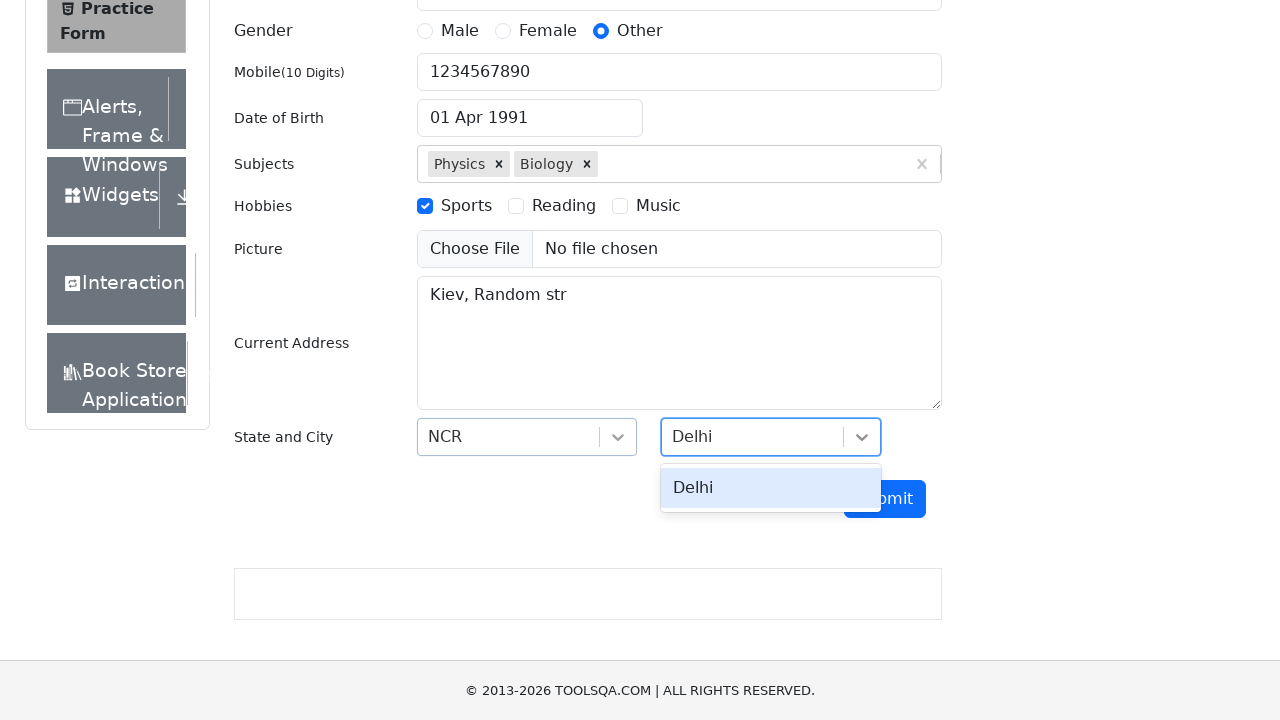

Pressed Enter to confirm city 'Delhi'
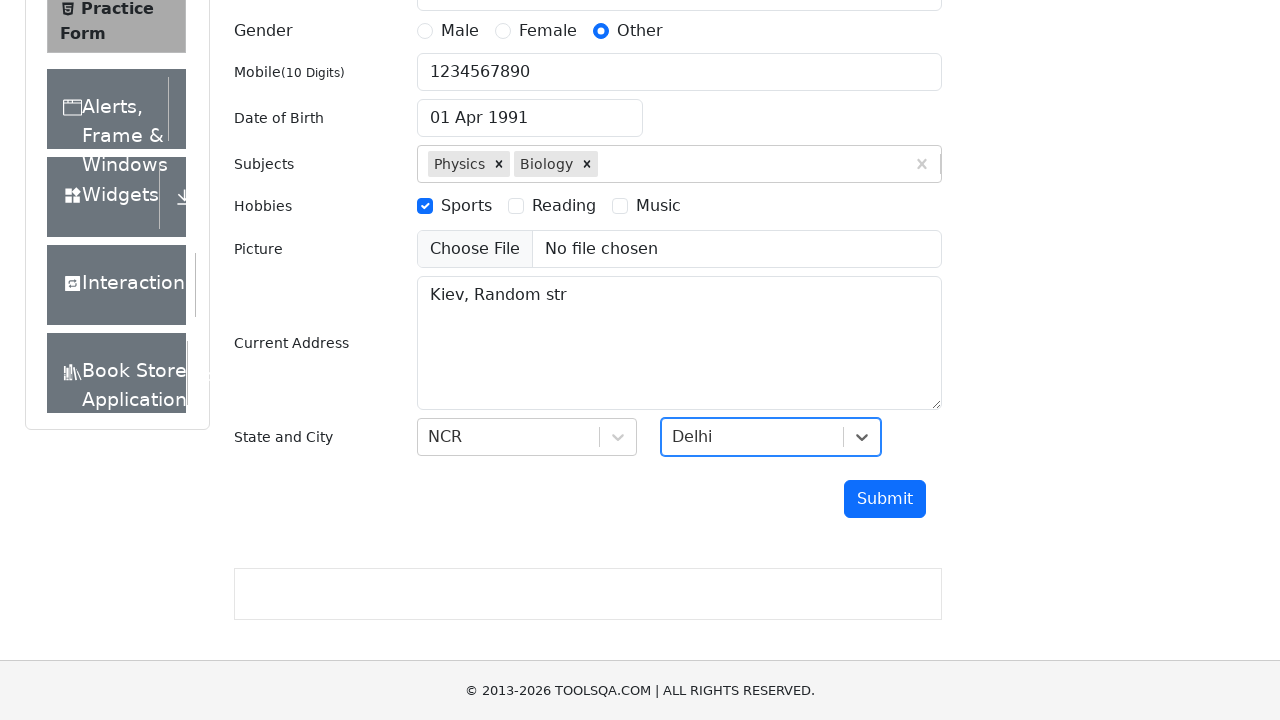

Clicked submit button to submit the form at (885, 499) on #submit
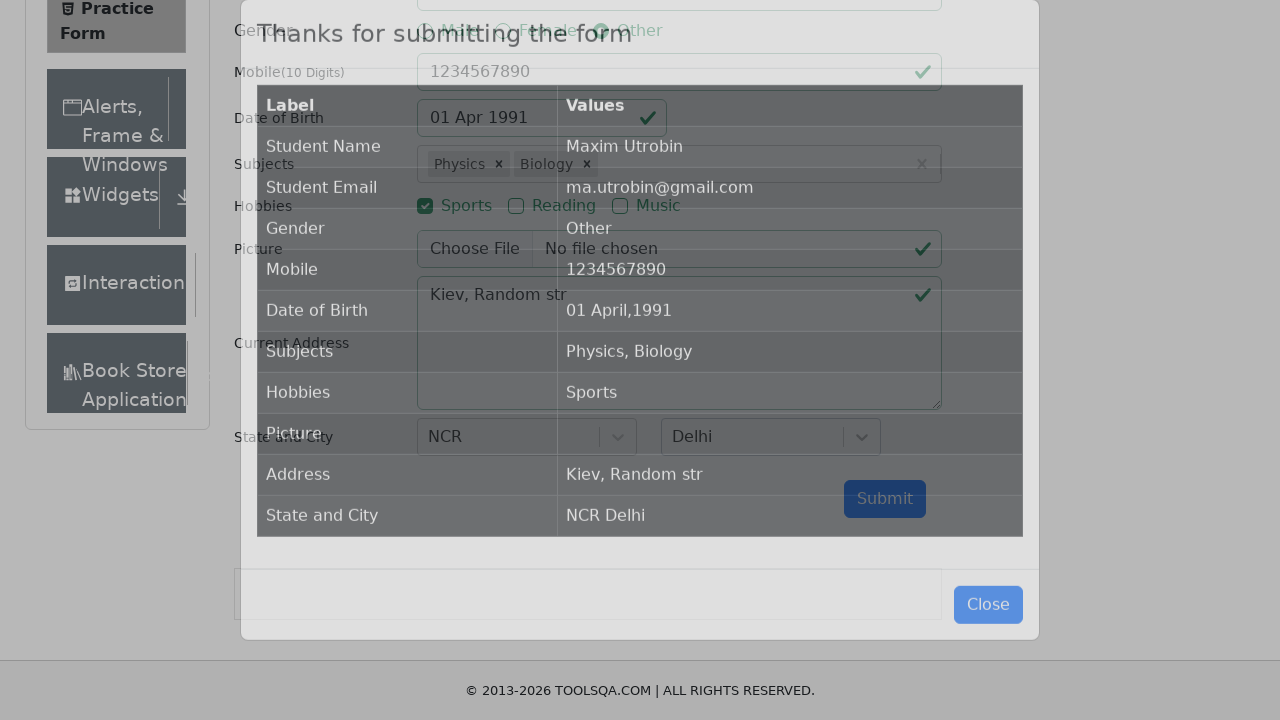

Waited for success modal to appear
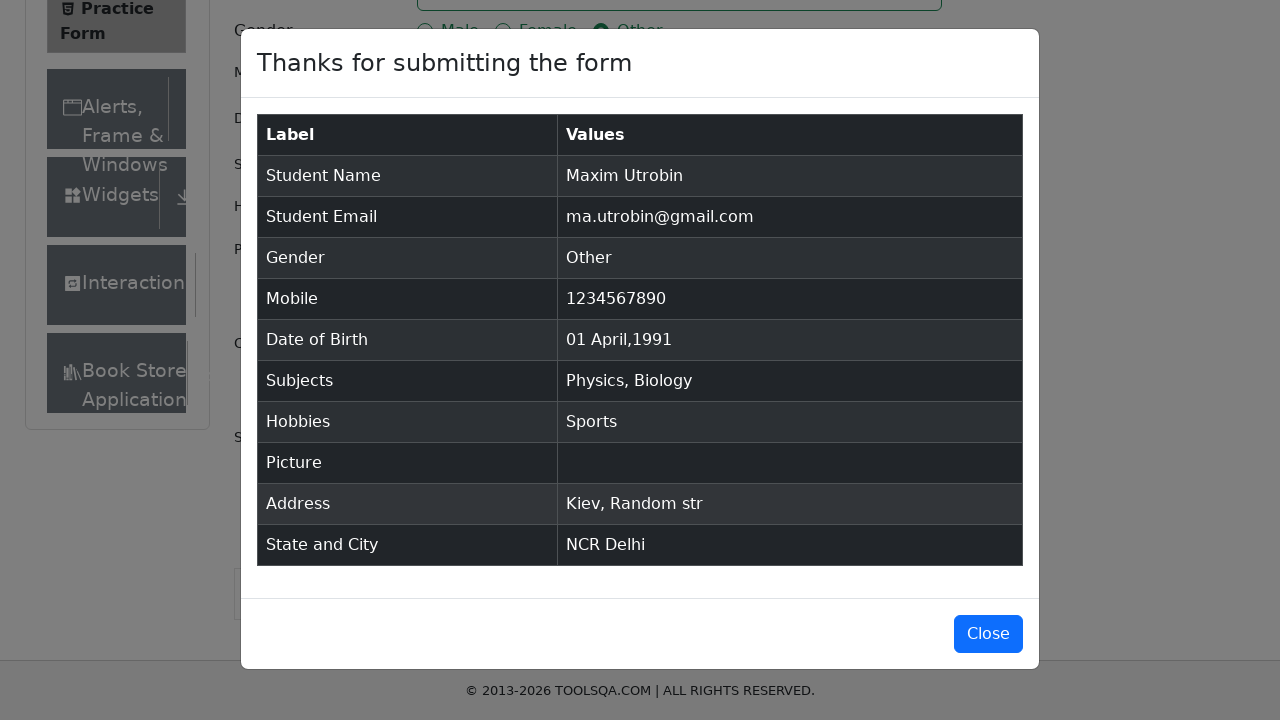

Verified success modal displays 'Thanks for submitting the form'
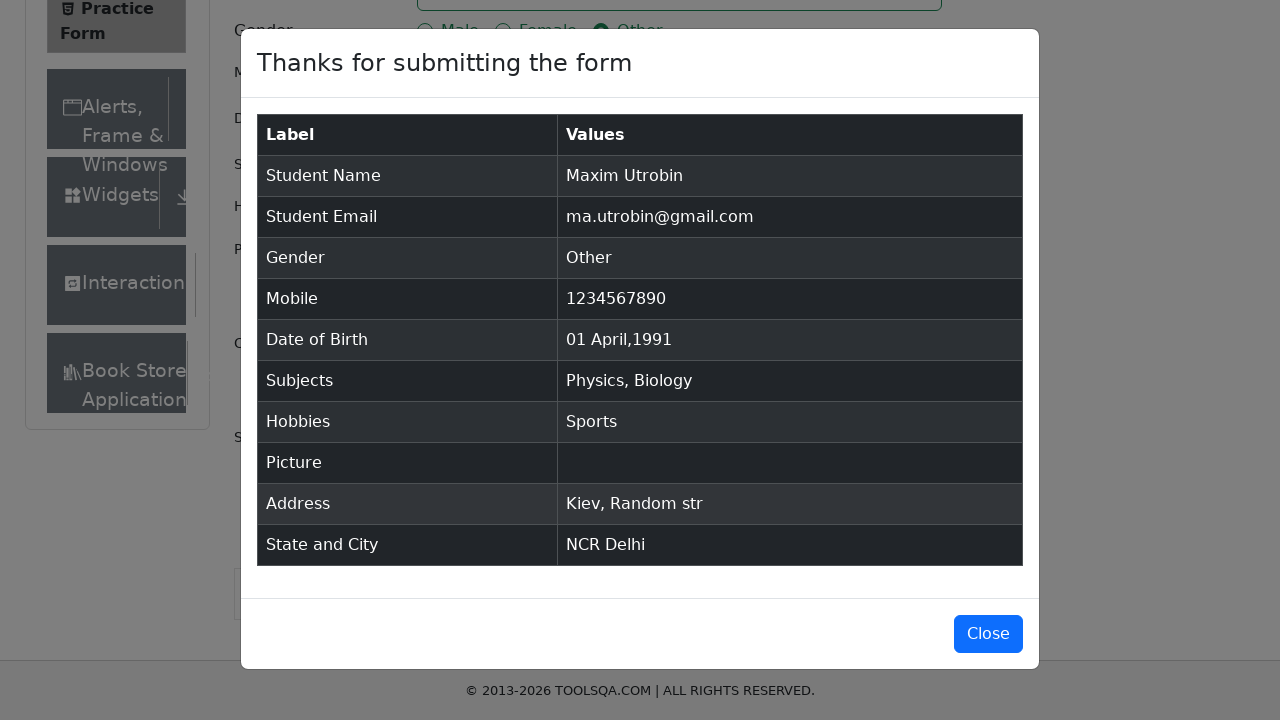

Clicked button to close success modal at (988, 634) on #closeLargeModal
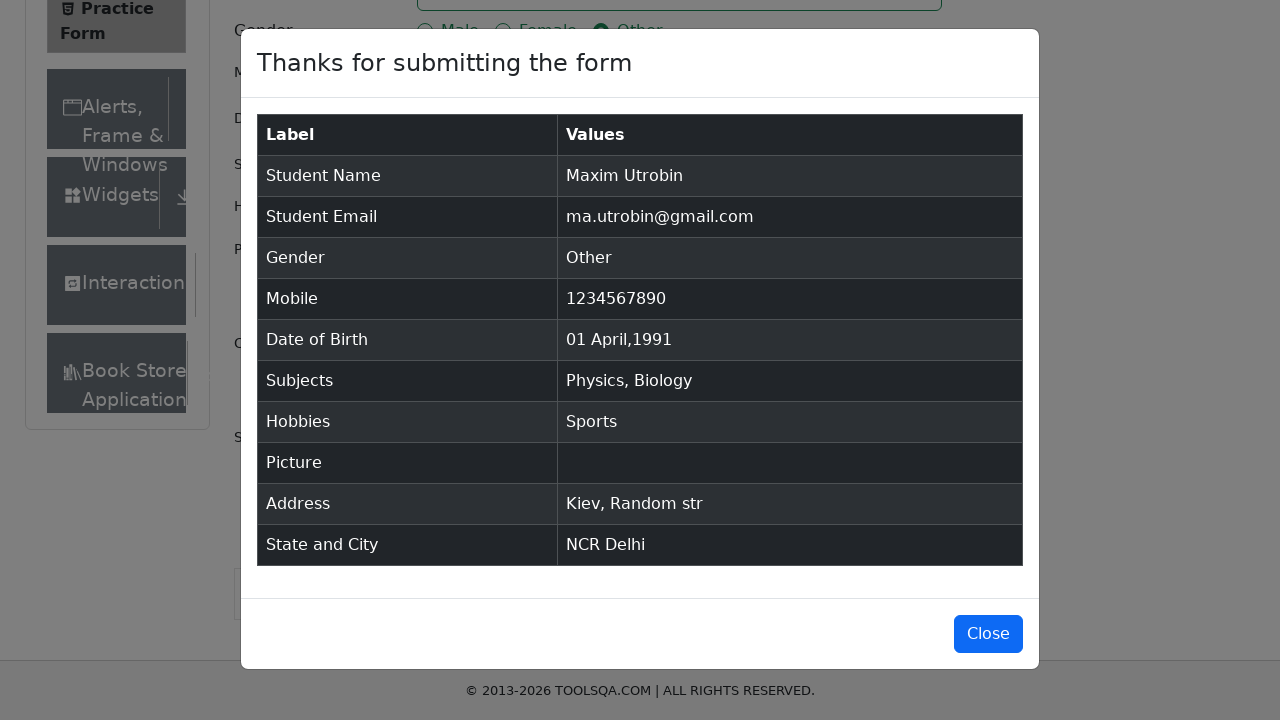

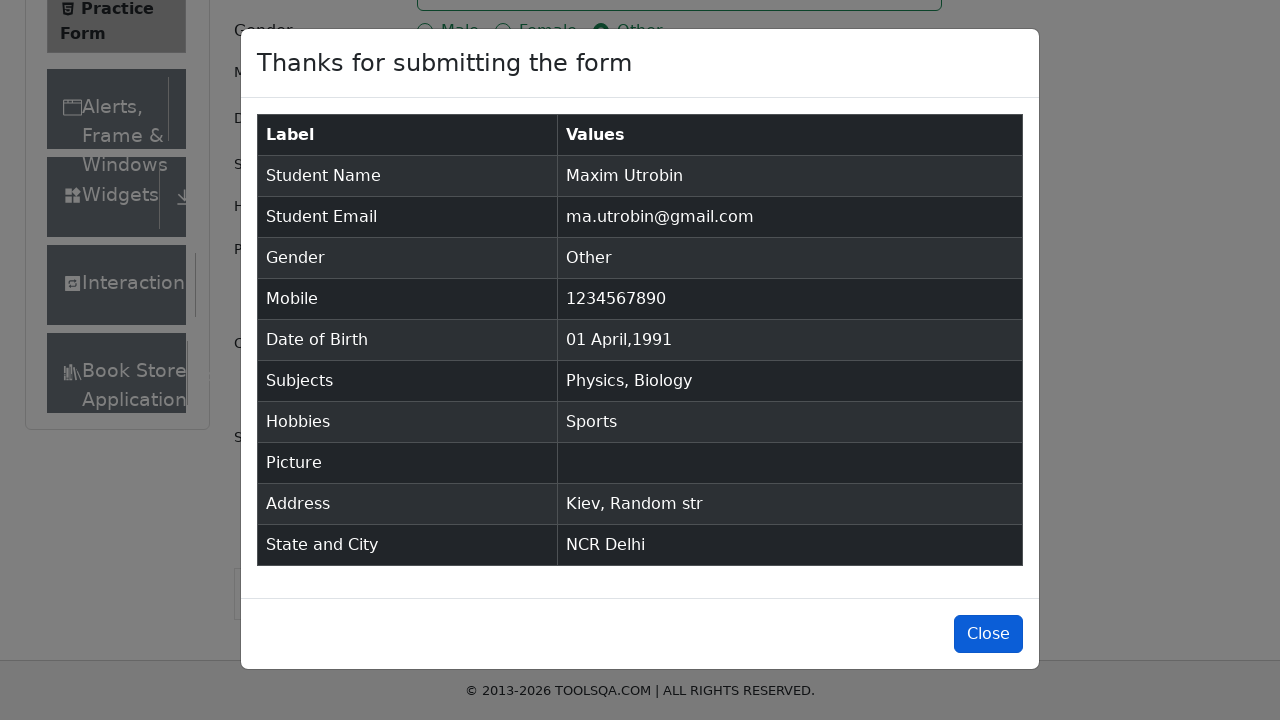